Tests add/remove element functionality by clicking the Add Element button twice, then removing one element, and verifying the result

Starting URL: http://the-internet.herokuapp.com/add_remove_elements/

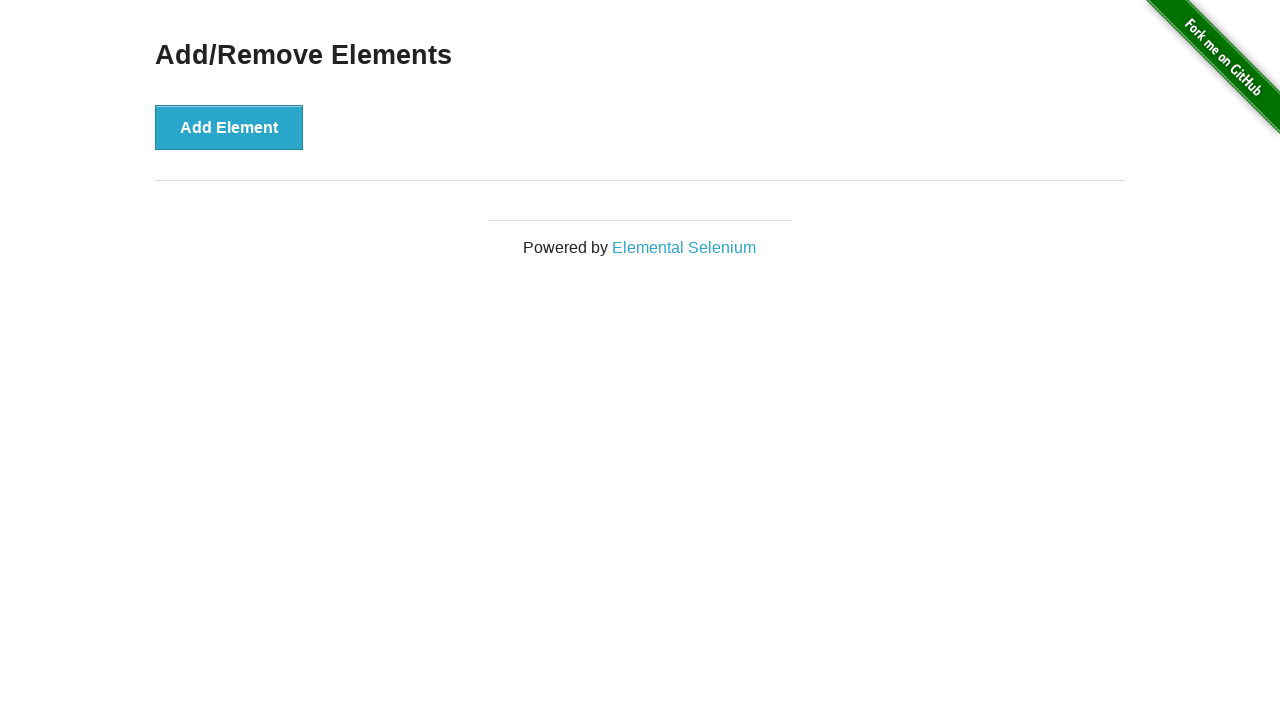

Clicked Add Element button first time at (229, 127) on button:has-text('Add Element')
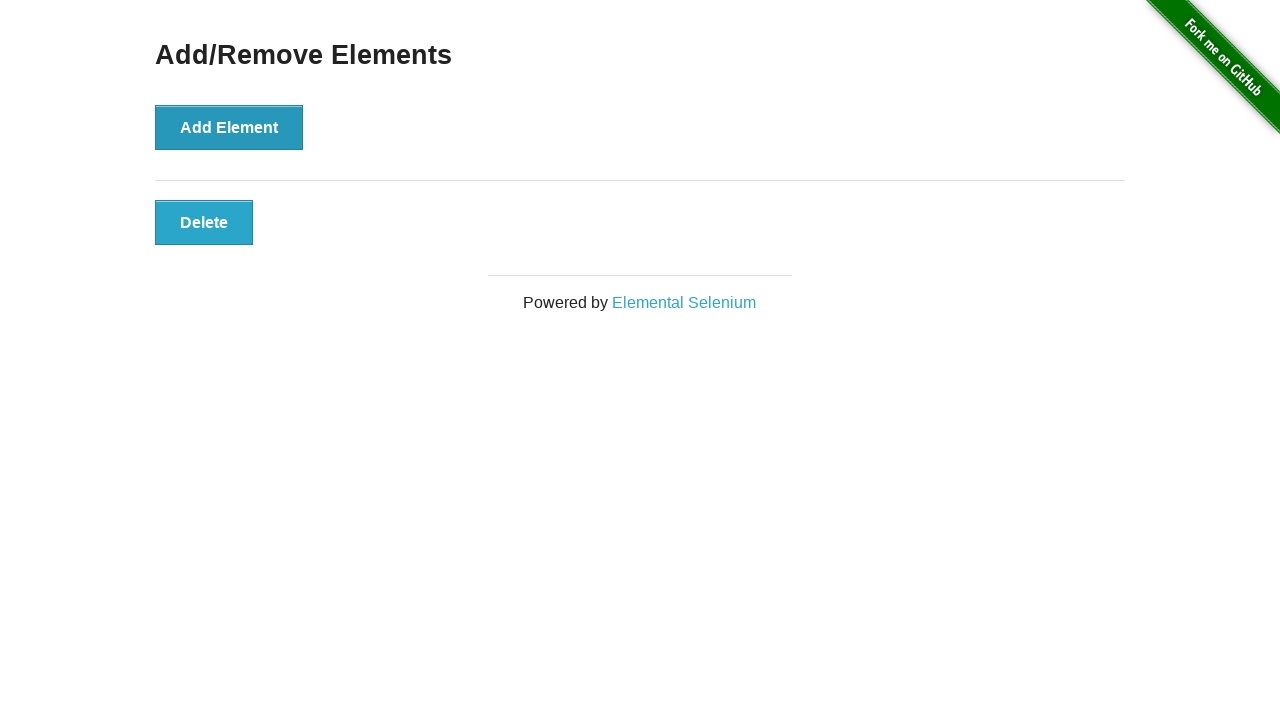

Clicked Add Element button second time at (229, 127) on button:has-text('Add Element')
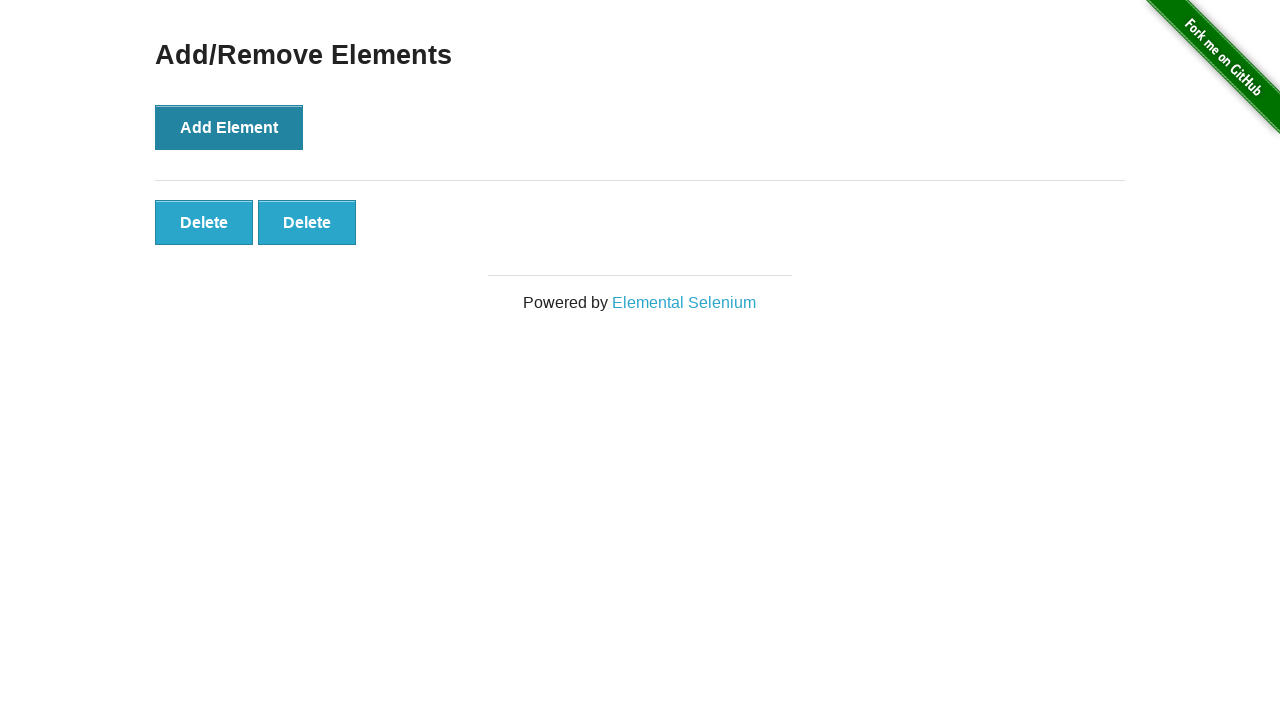

Clicked Delete button to remove one element at (204, 222) on .added-manually >> nth=0
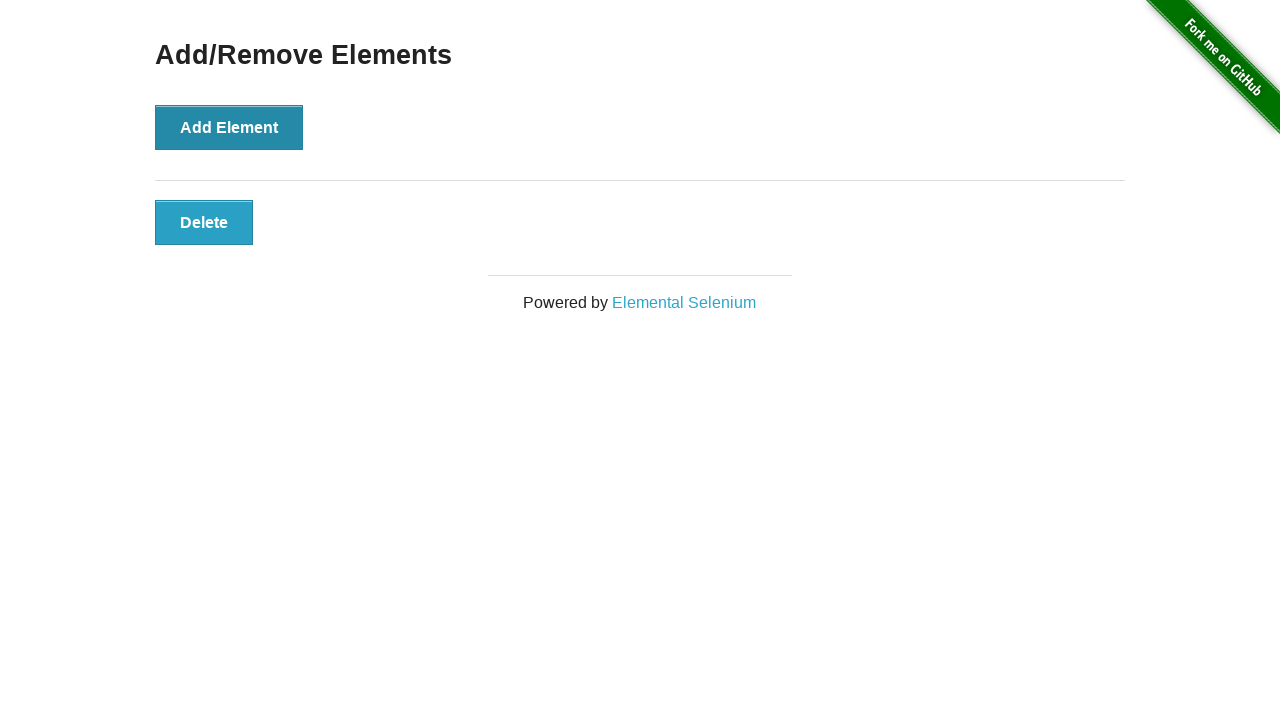

Verified elements container is present after deletion
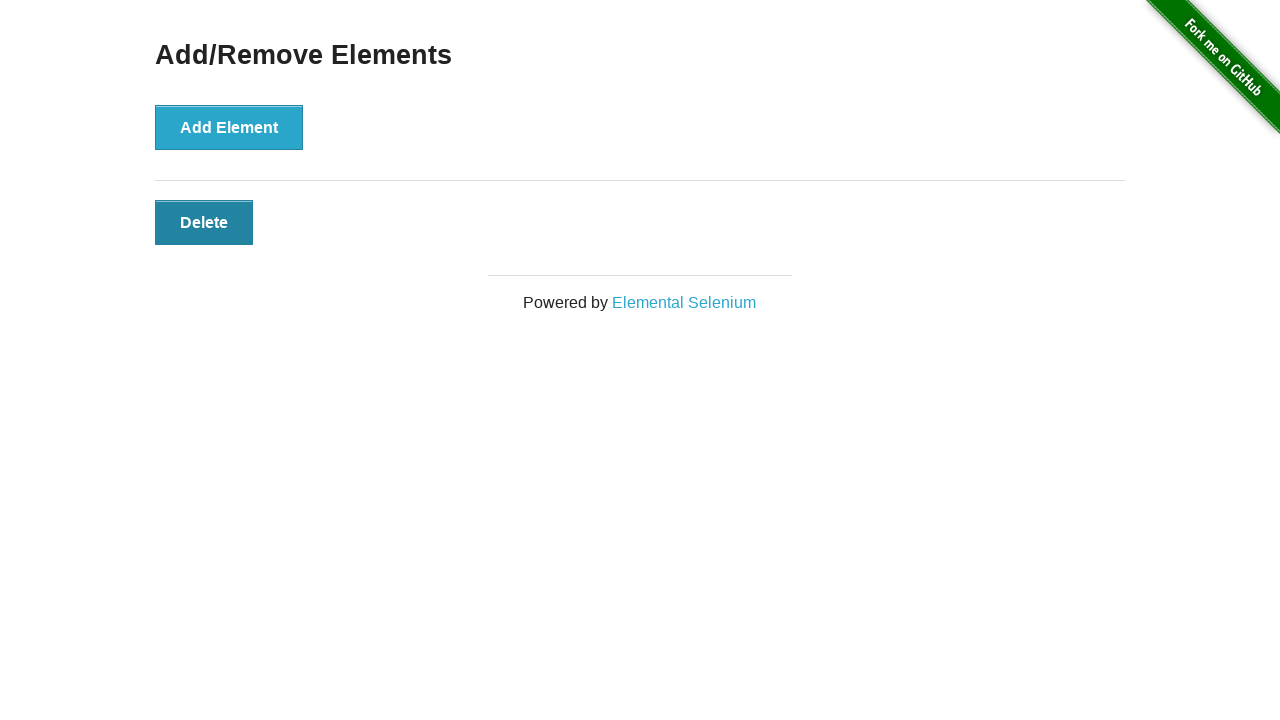

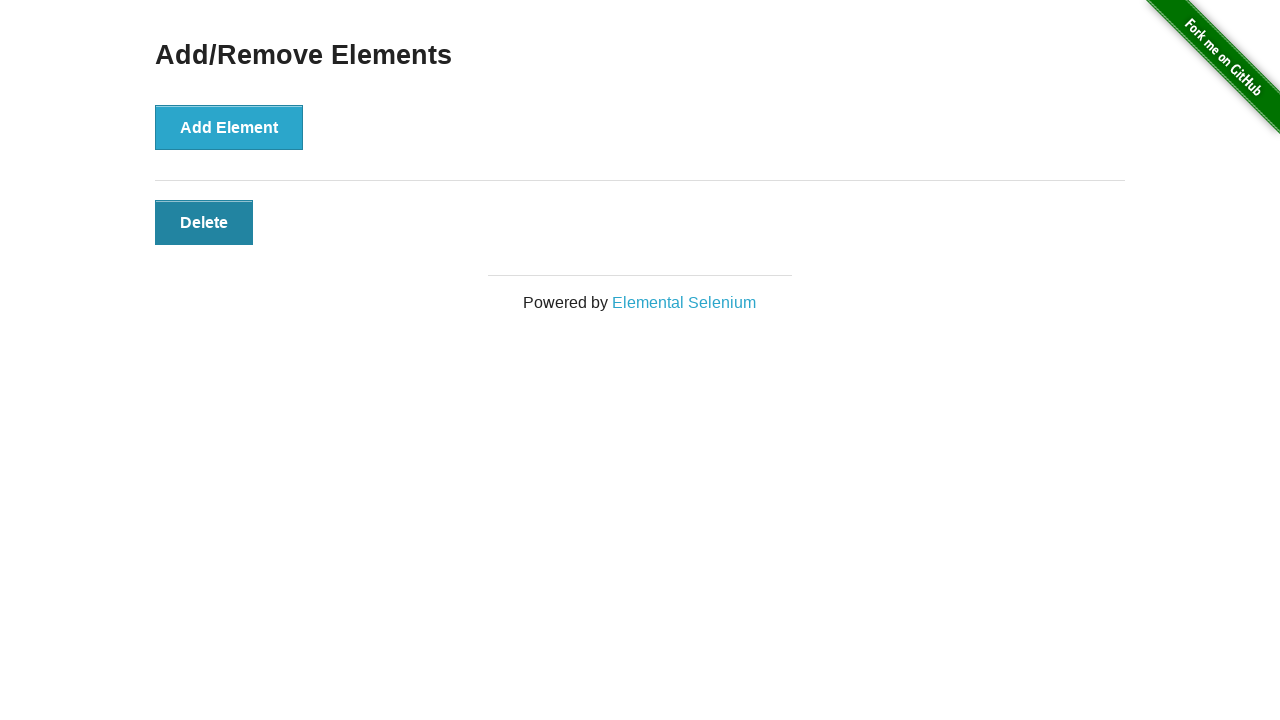